Tests form interaction by selecting dropdown options and checking checkboxes on a registration form

Starting URL: http://seleniumpractise.blogspot.com/2016/09/complete-registration-form.html

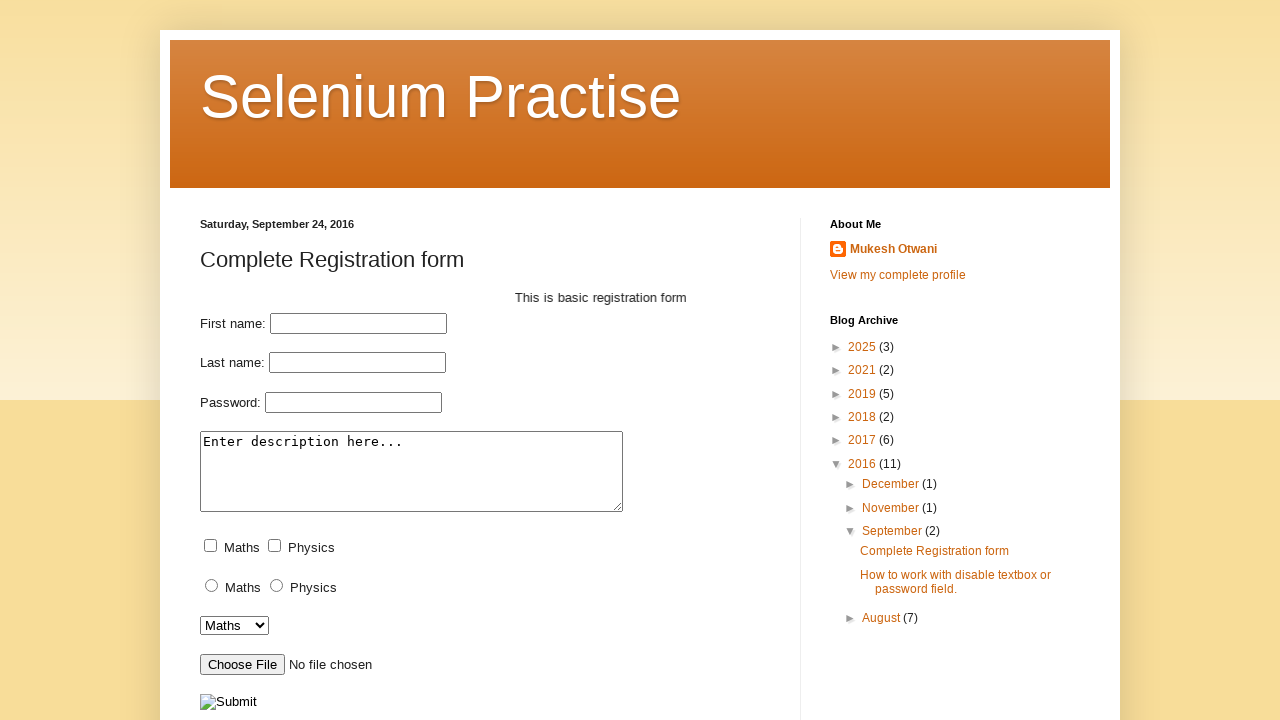

Selected 'Maths' from dropdown menu on select[name='dropdown']
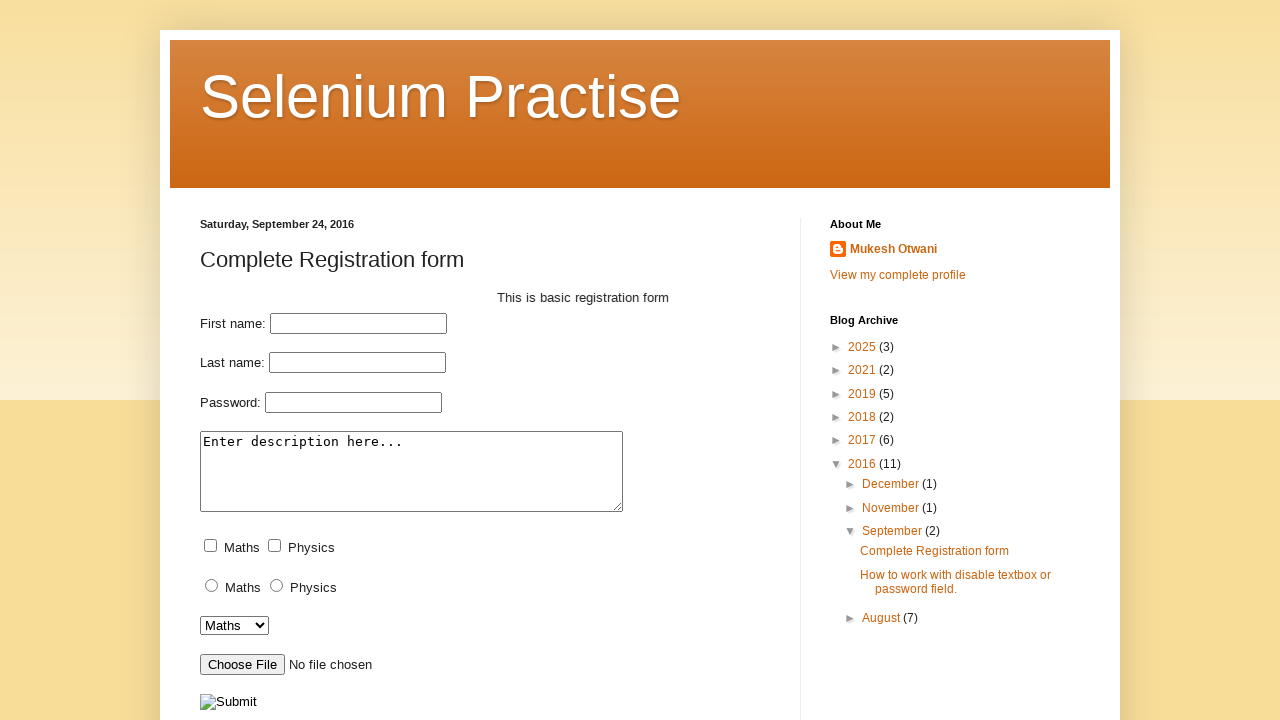

Selected 'Physics' from dropdown menu on select[name='dropdown']
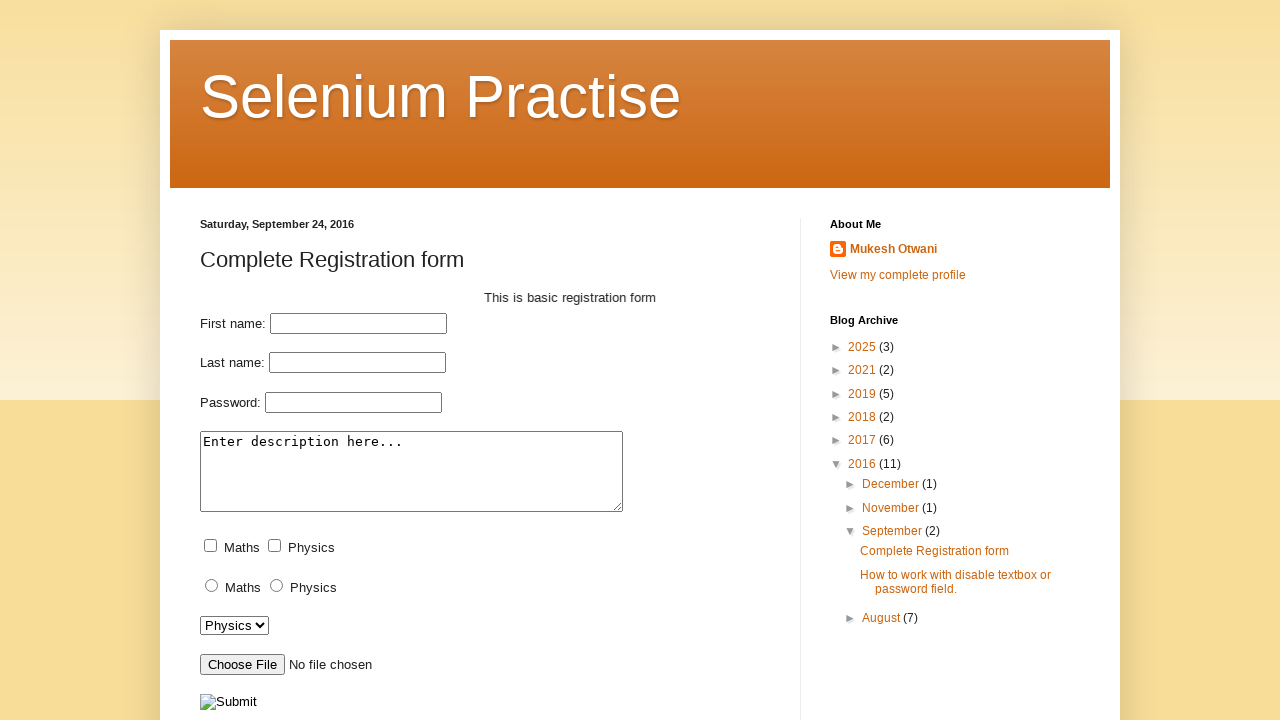

Selected first option (index 0) from dropdown on select[name='dropdown']
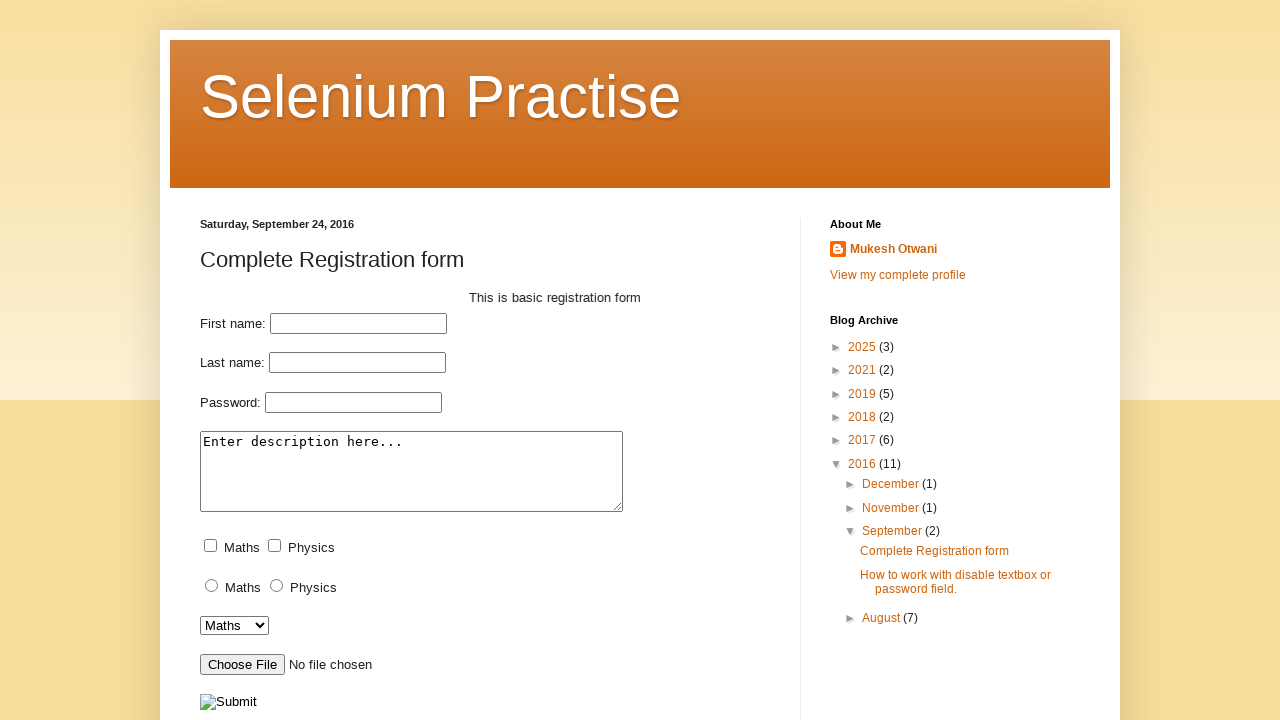

Checked the first checkbox at (210, 546) on input[type='checkbox'] >> nth=0
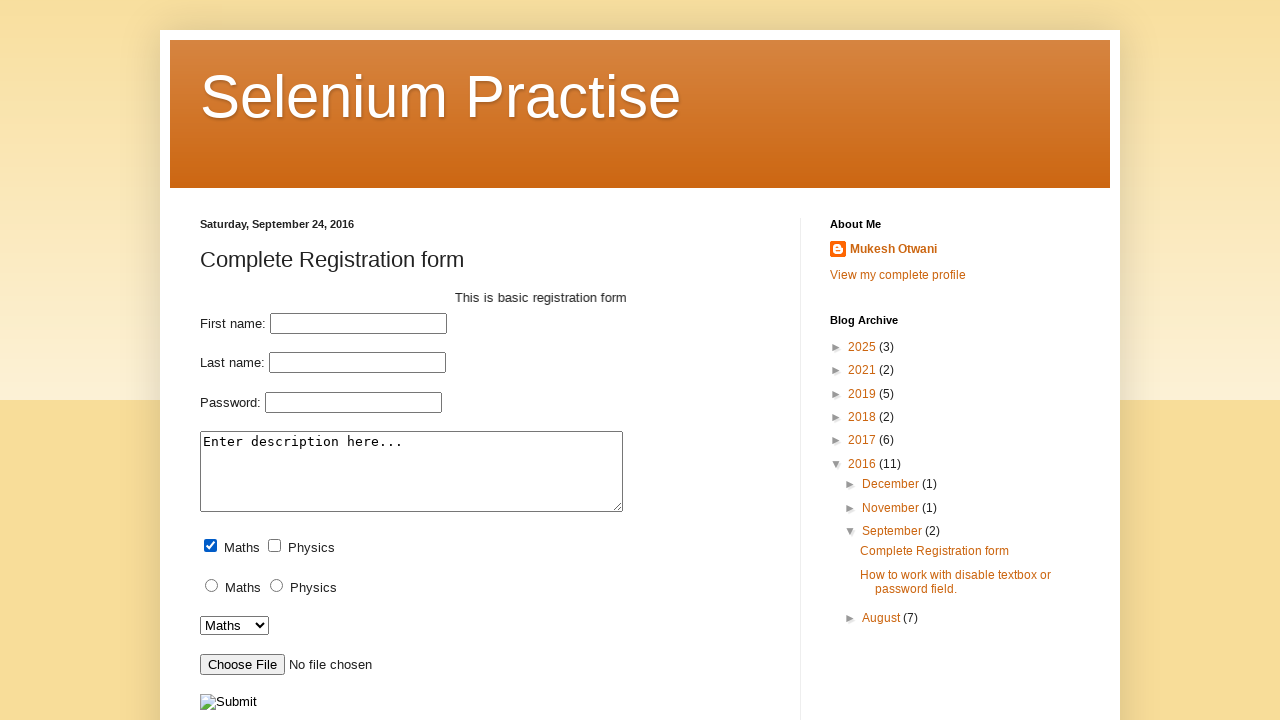

Verified first checkbox is checked
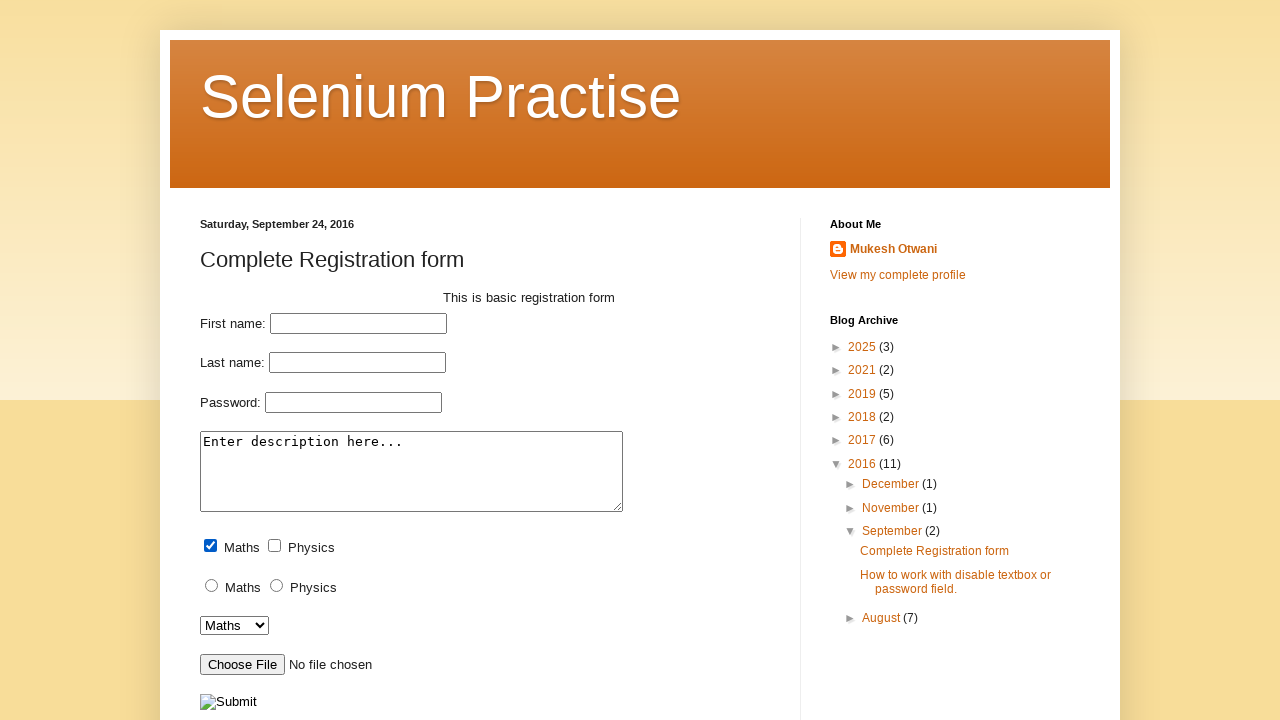

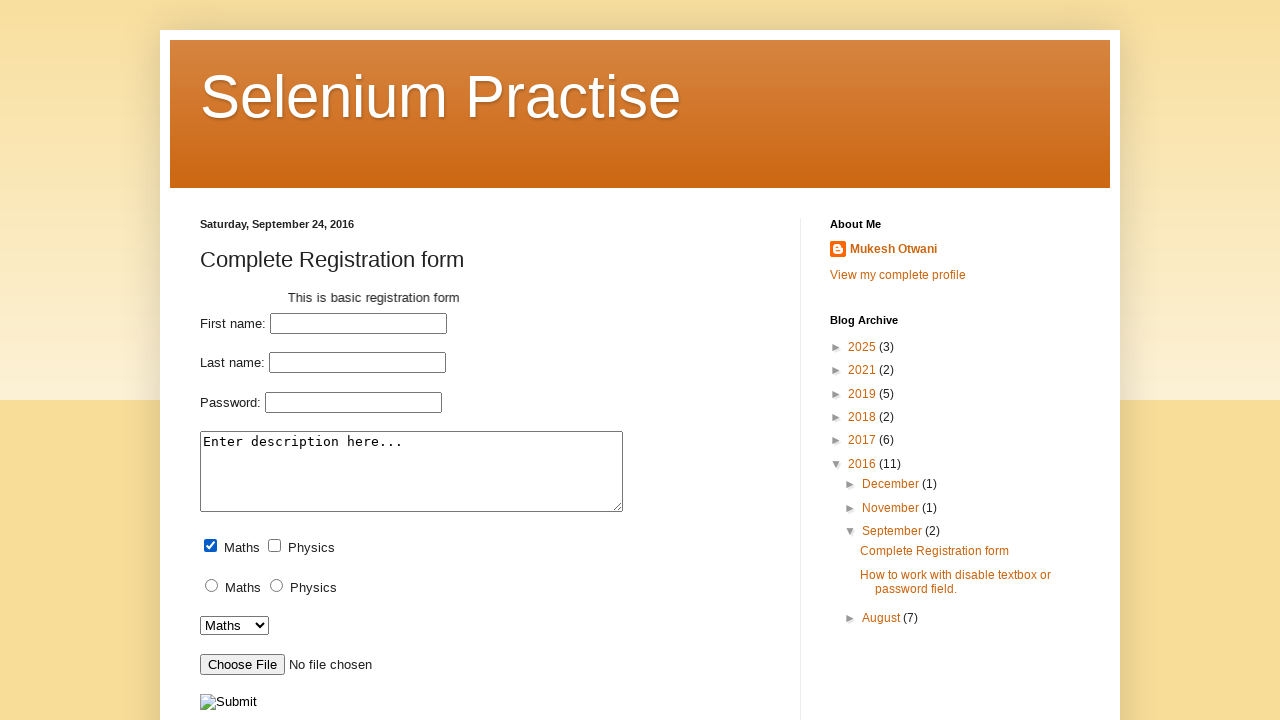